Tests alert handling functionality by clicking a button that triggers a delayed alert and then accepting it

Starting URL: https://demoqa.com/alerts

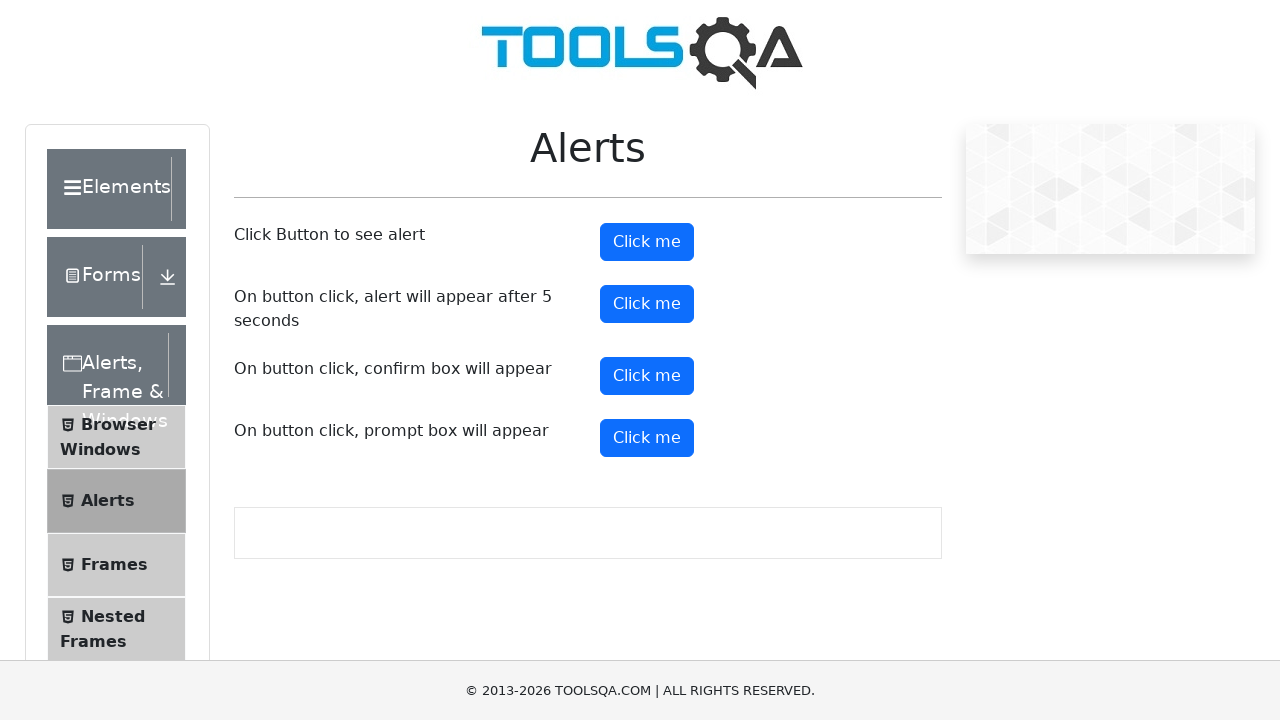

Clicked the timer alert button at (647, 304) on button#timerAlertButton
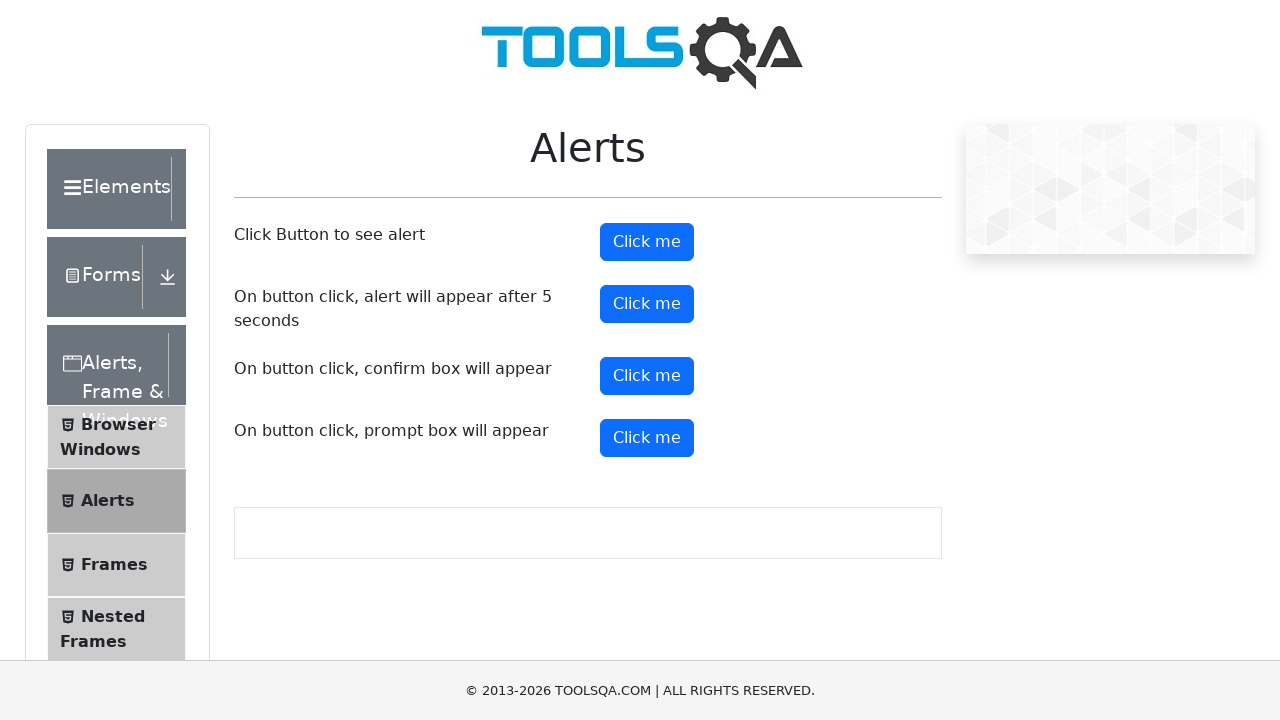

Waited 5 seconds for delayed alert to appear
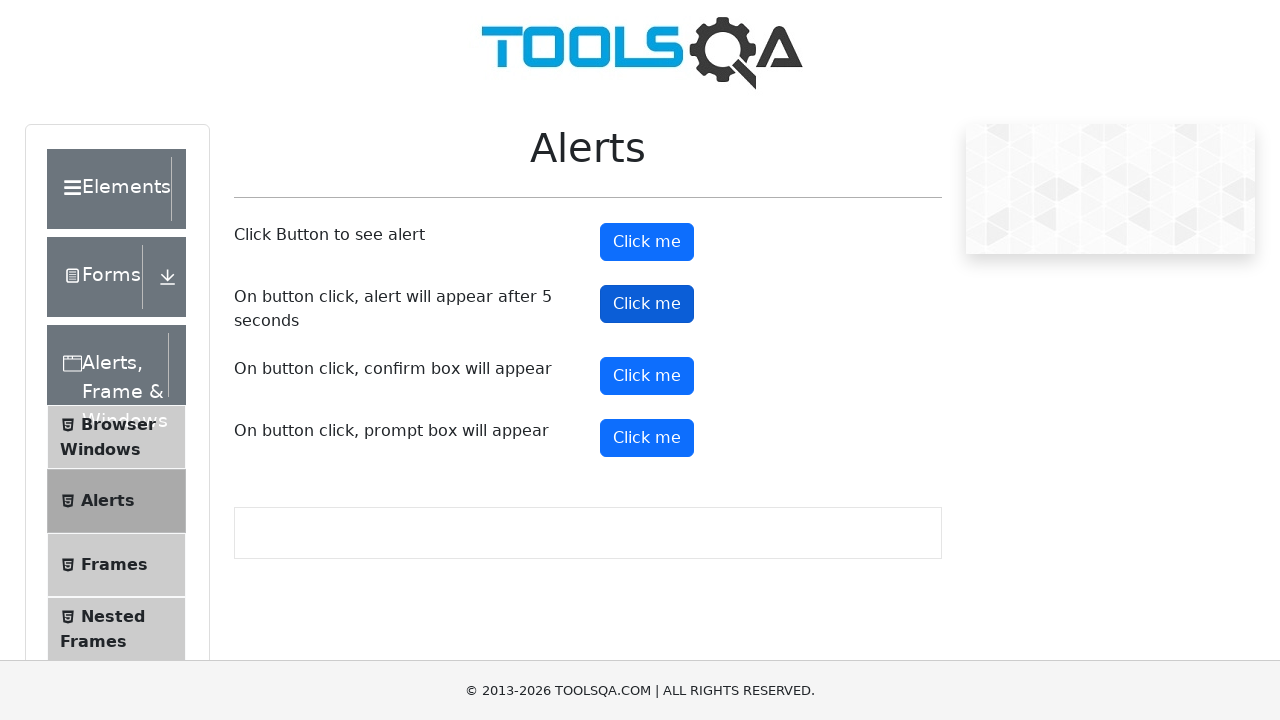

Set up dialog handler to accept alerts
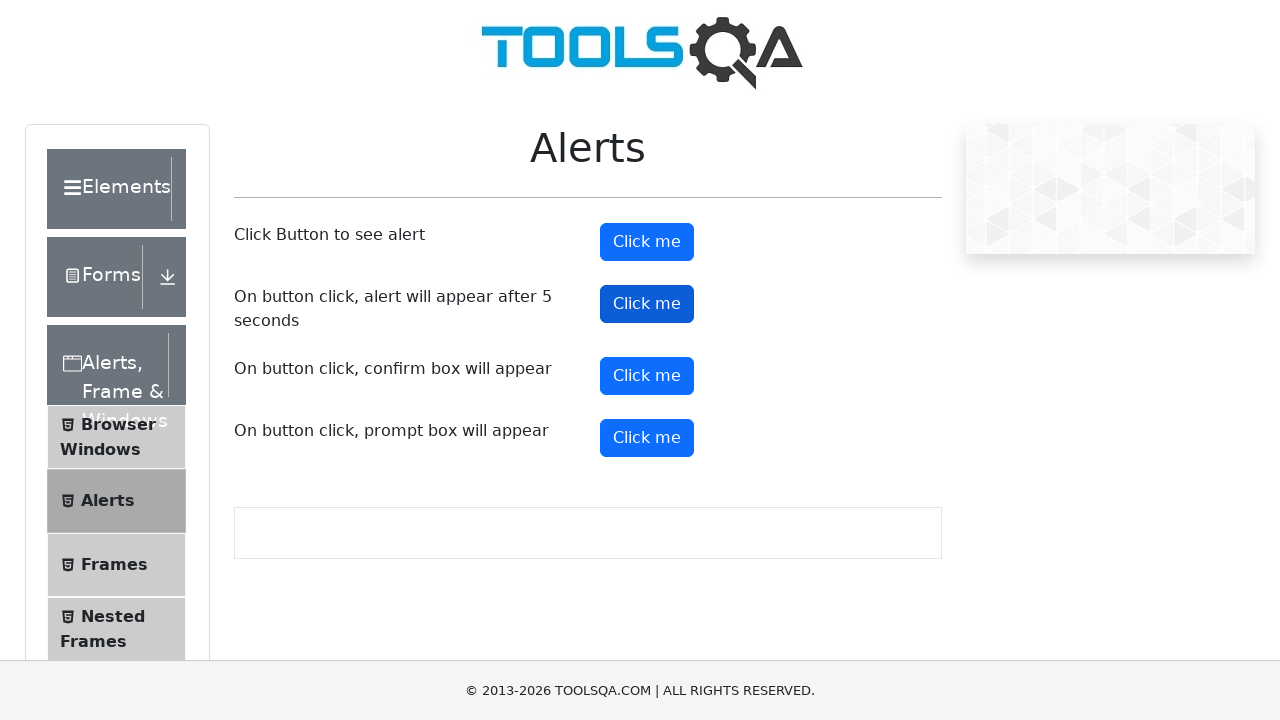

Triggered pending dialogs and accepted alert
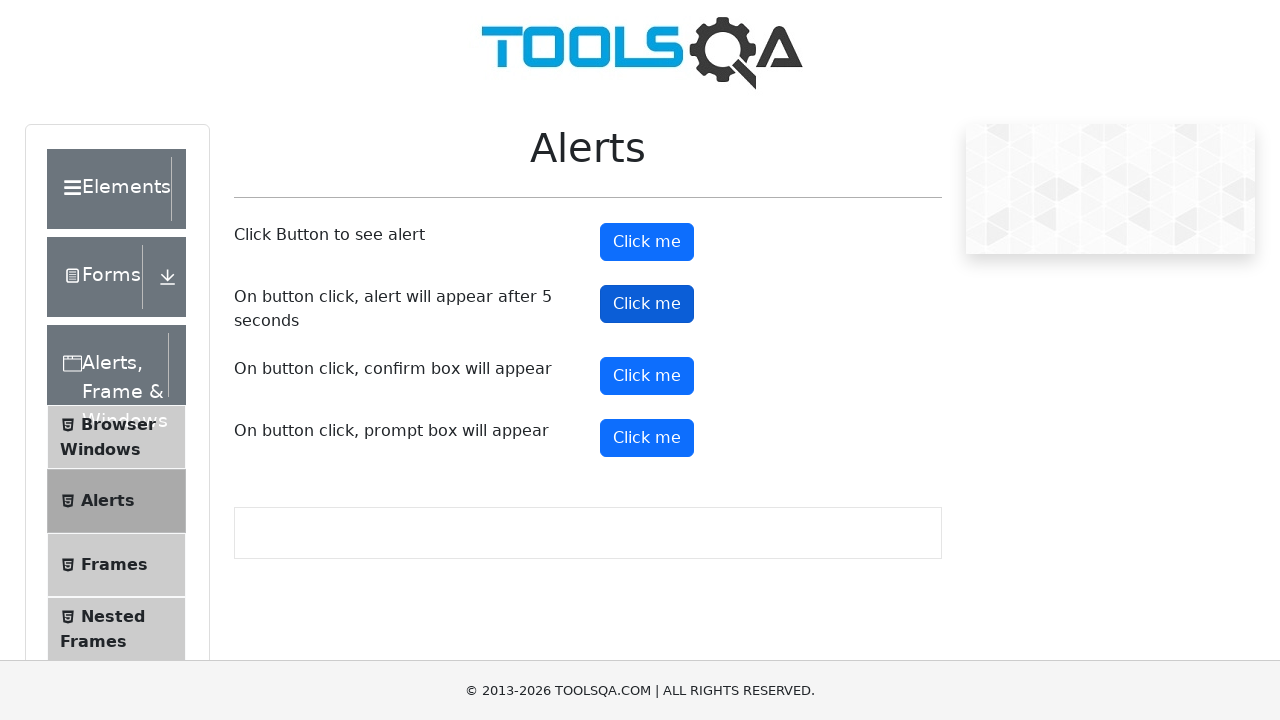

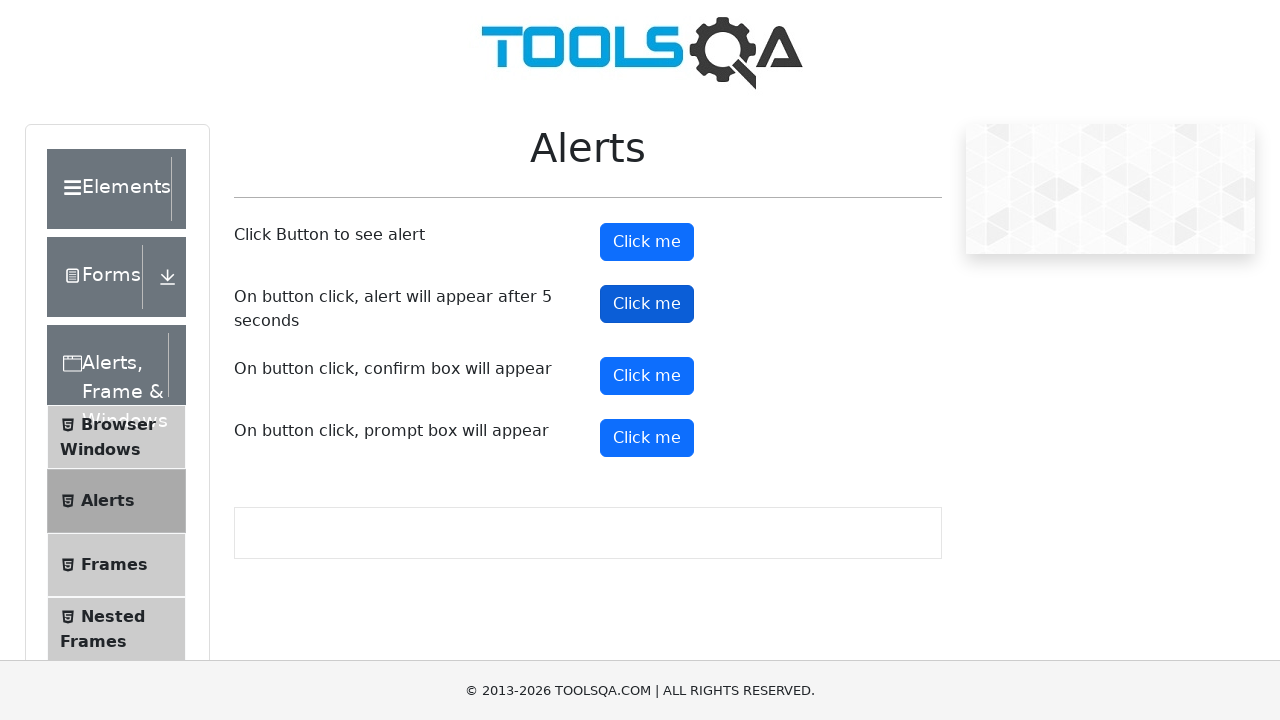